Navigates to a blog page and clicks on a link containing "a popup window" text

Starting URL: http://omayo.blogspot.com/

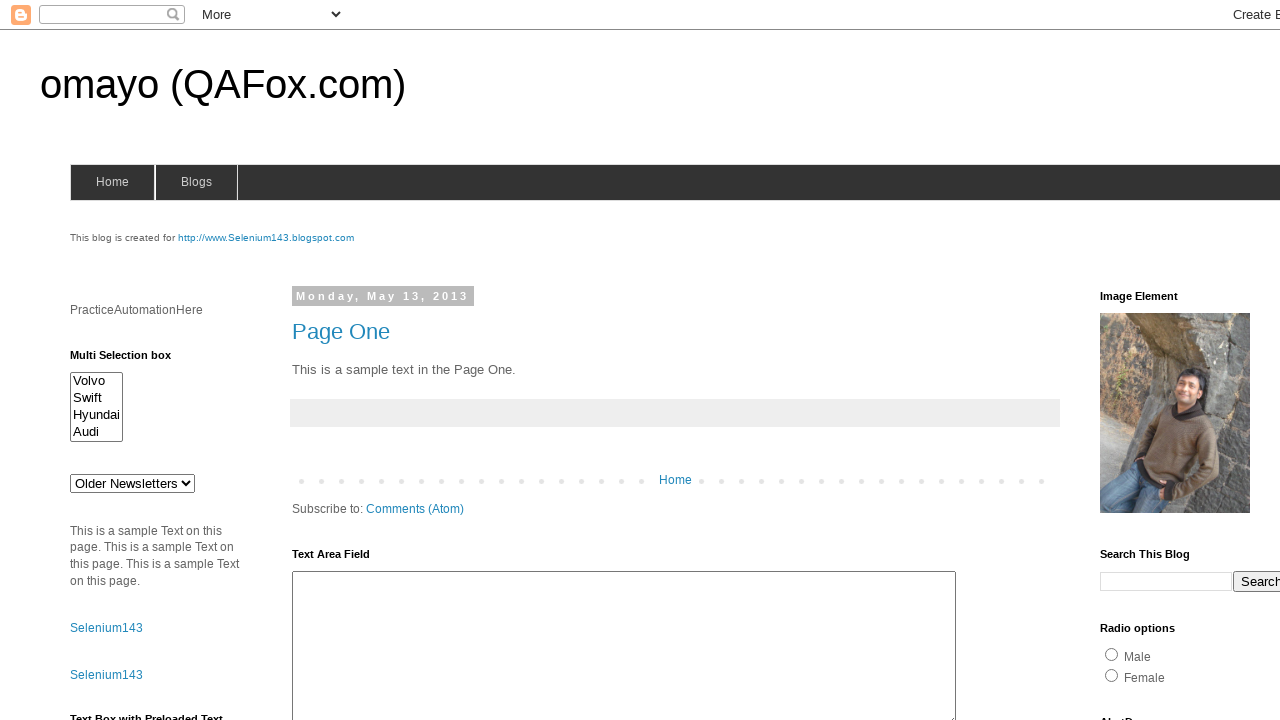

Navigated to blog page at http://omayo.blogspot.com/
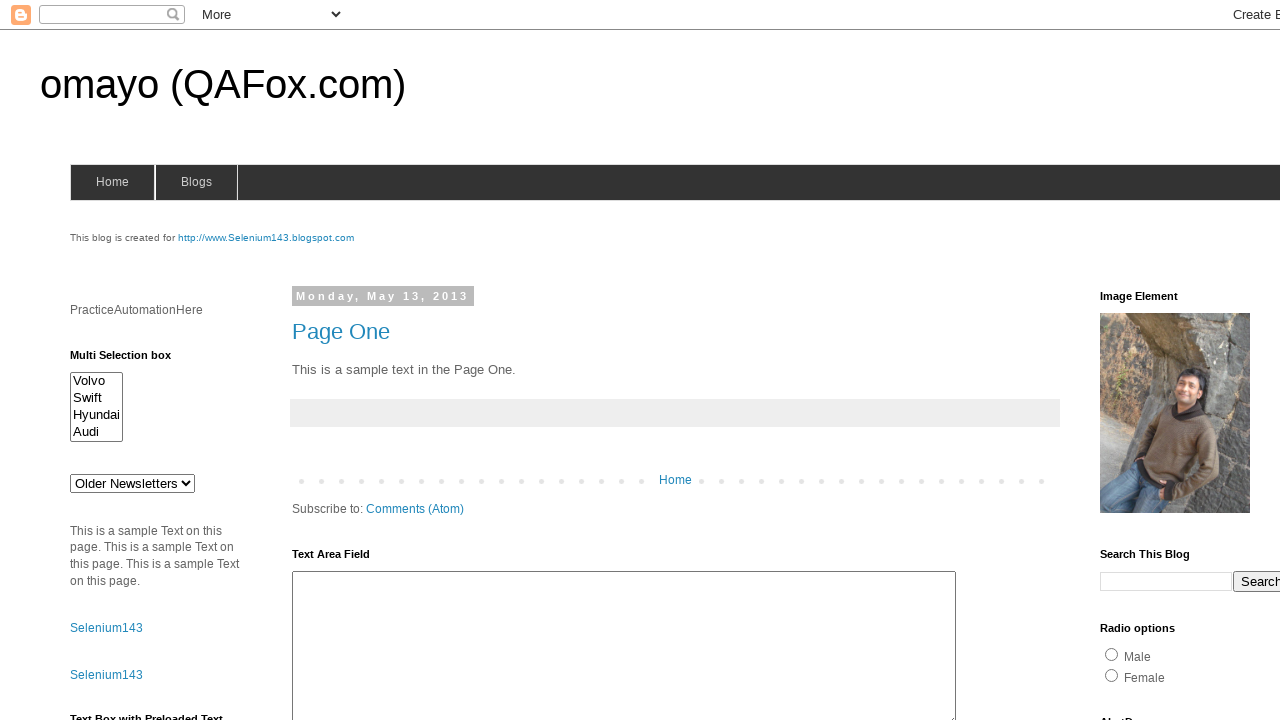

Clicked on link containing 'a popup window' text at (132, 360) on a:has-text('a popup window')
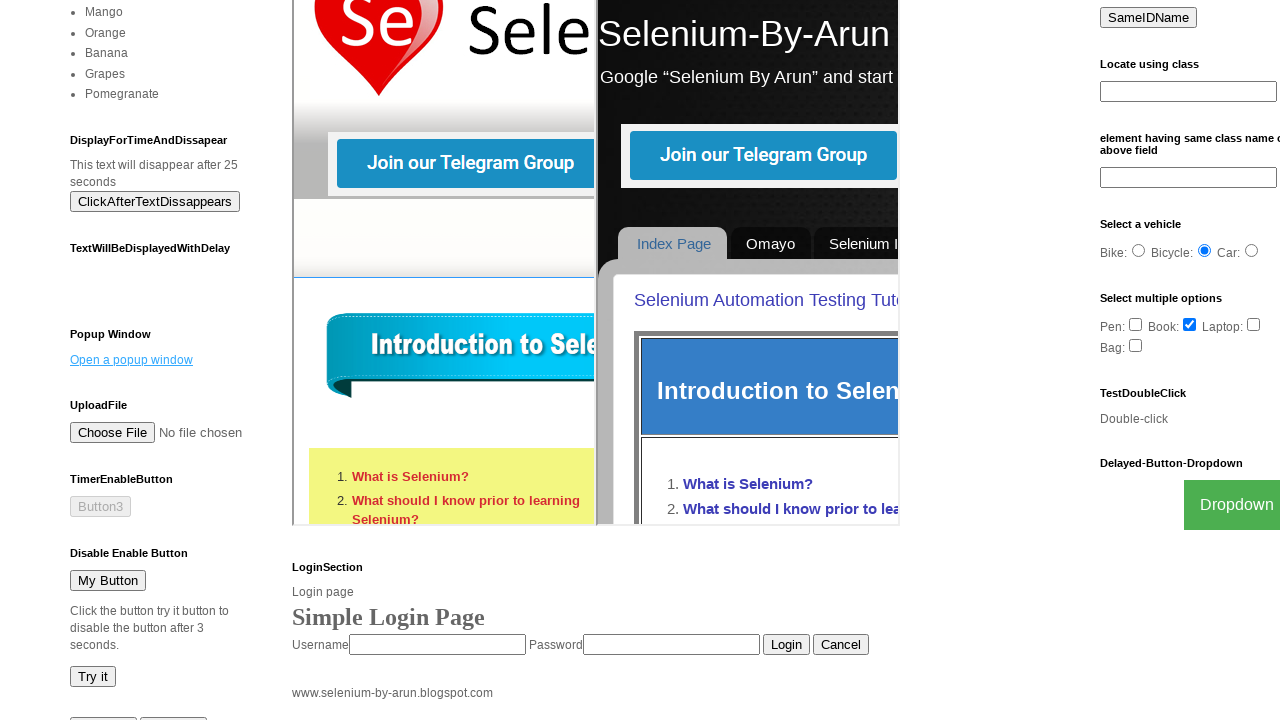

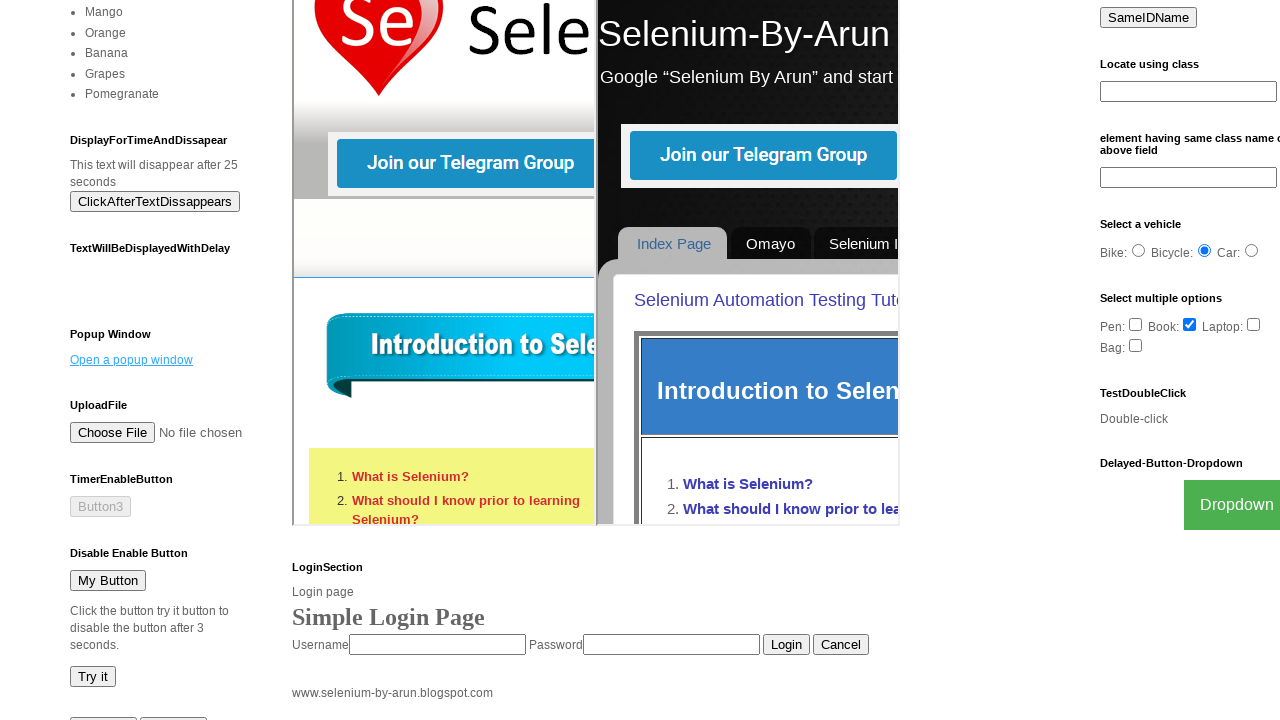